Tests JavaScript prompt dialog by clicking a button to trigger a prompt, entering text, and accepting it

Starting URL: https://the-internet.herokuapp.com/javascript_alerts

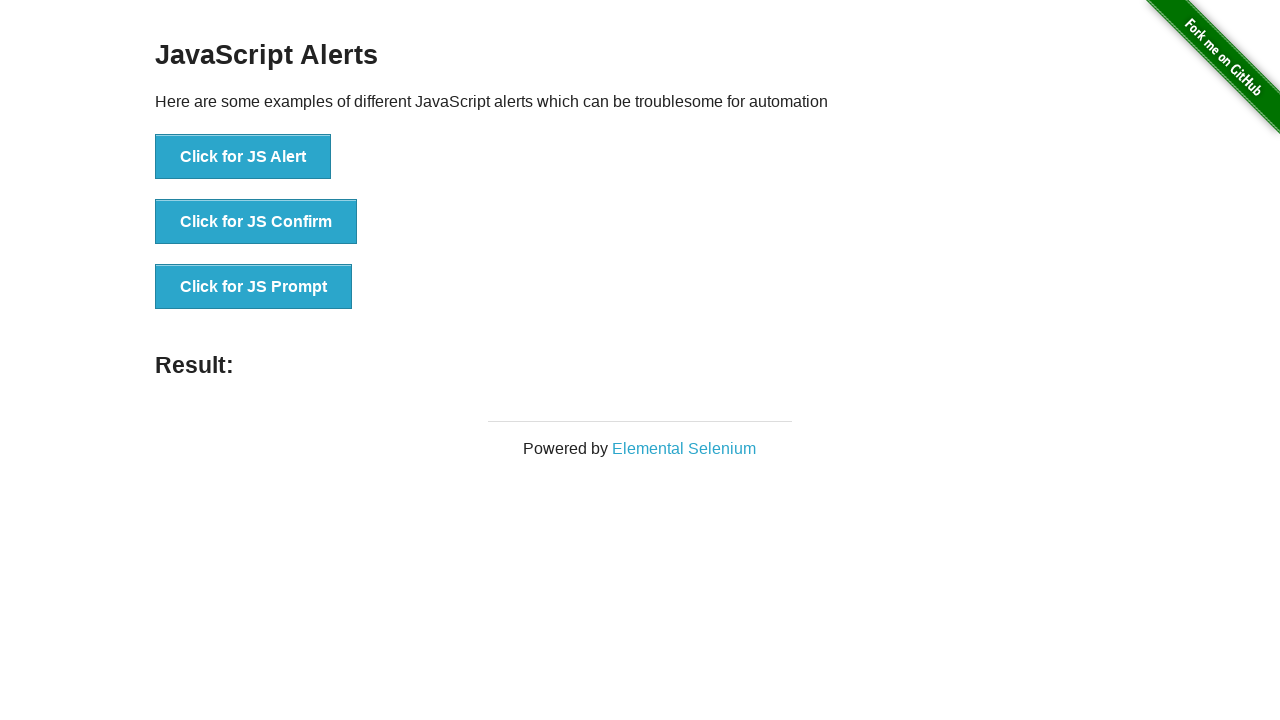

Set up dialog handler to accept prompt with 'Tapan'
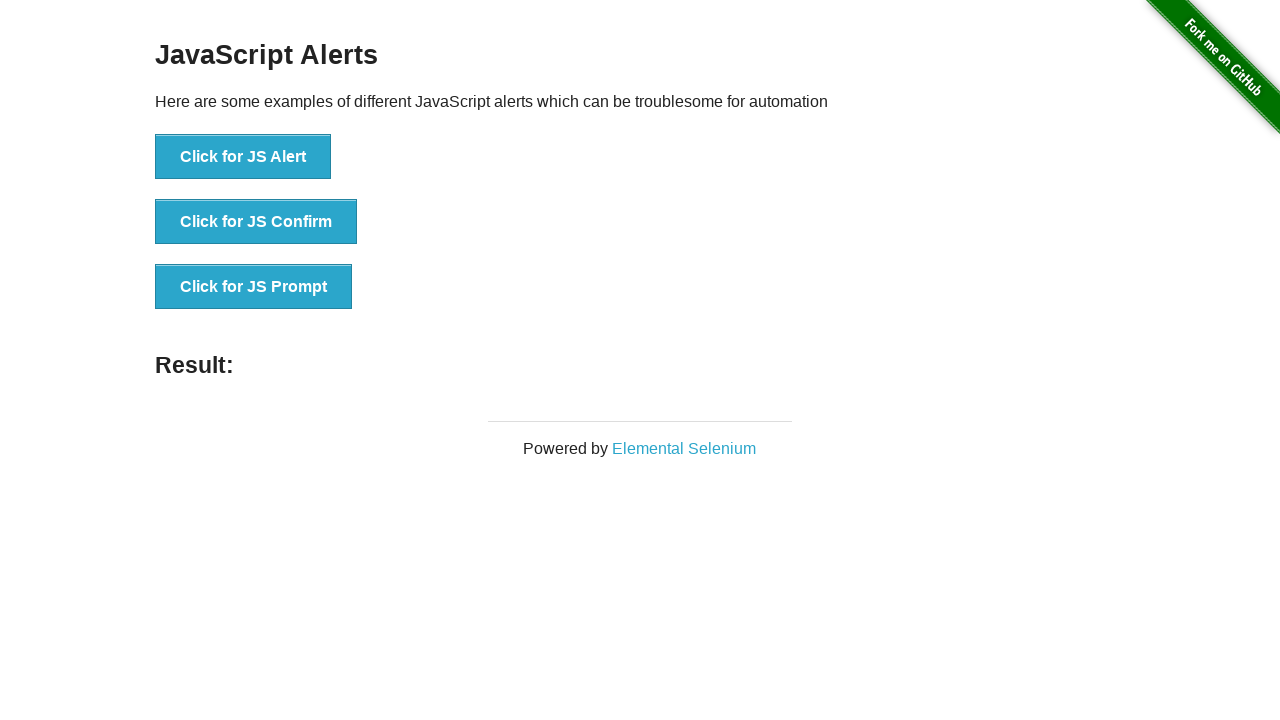

Clicked button to trigger JavaScript prompt dialog at (254, 287) on xpath=//button[normalize-space()='Click for JS Prompt']
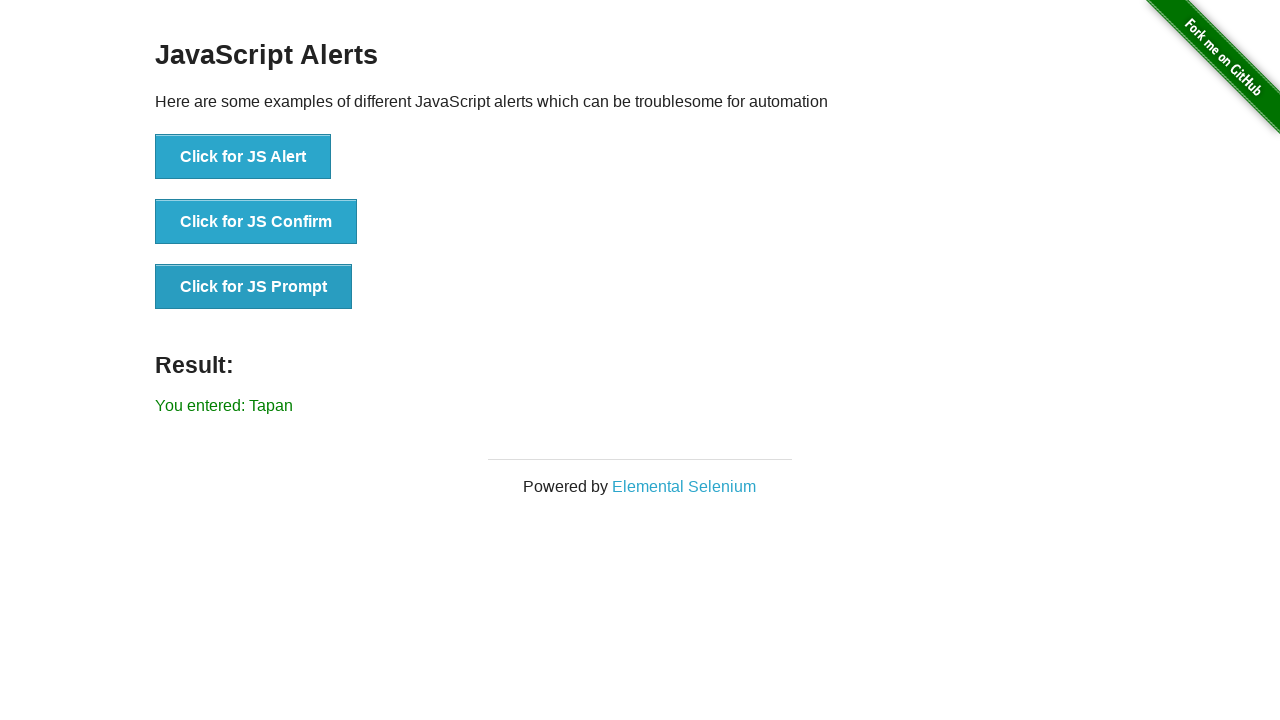

Result text element loaded and is visible
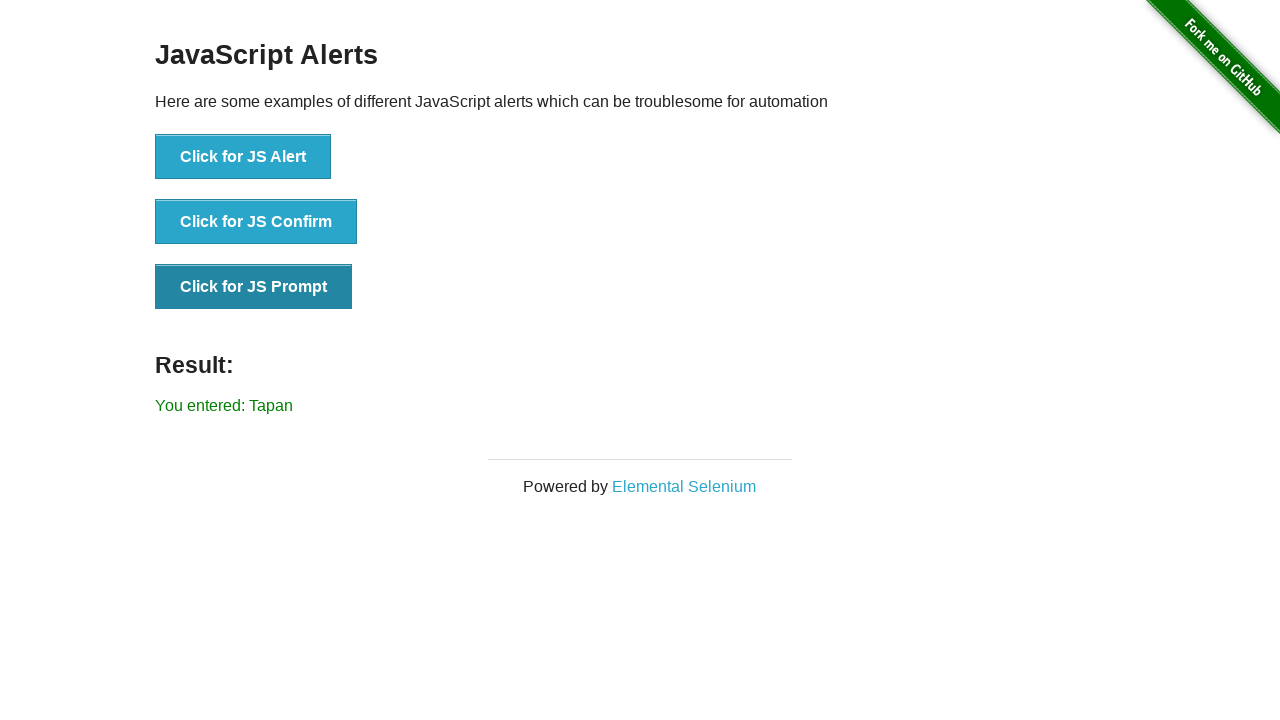

Retrieved result text: 'You entered: Tapan'
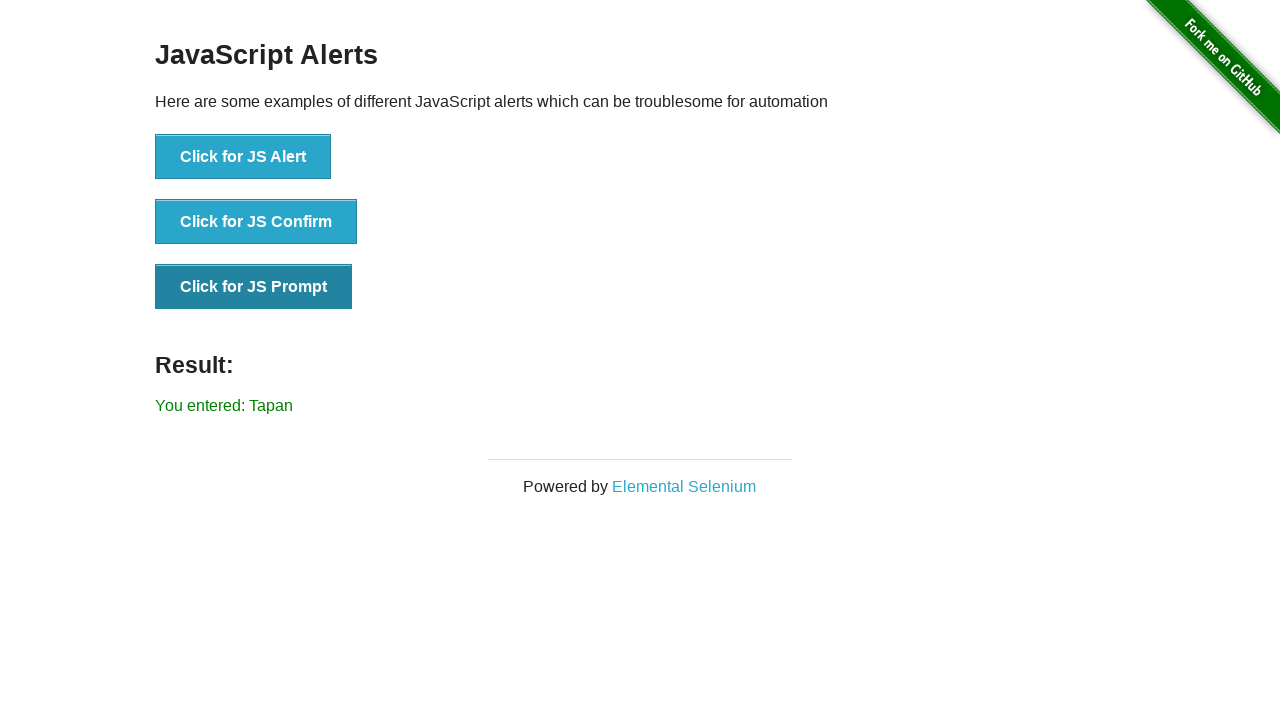

Assertion passed: result text matches expected value 'You entered: Tapan'
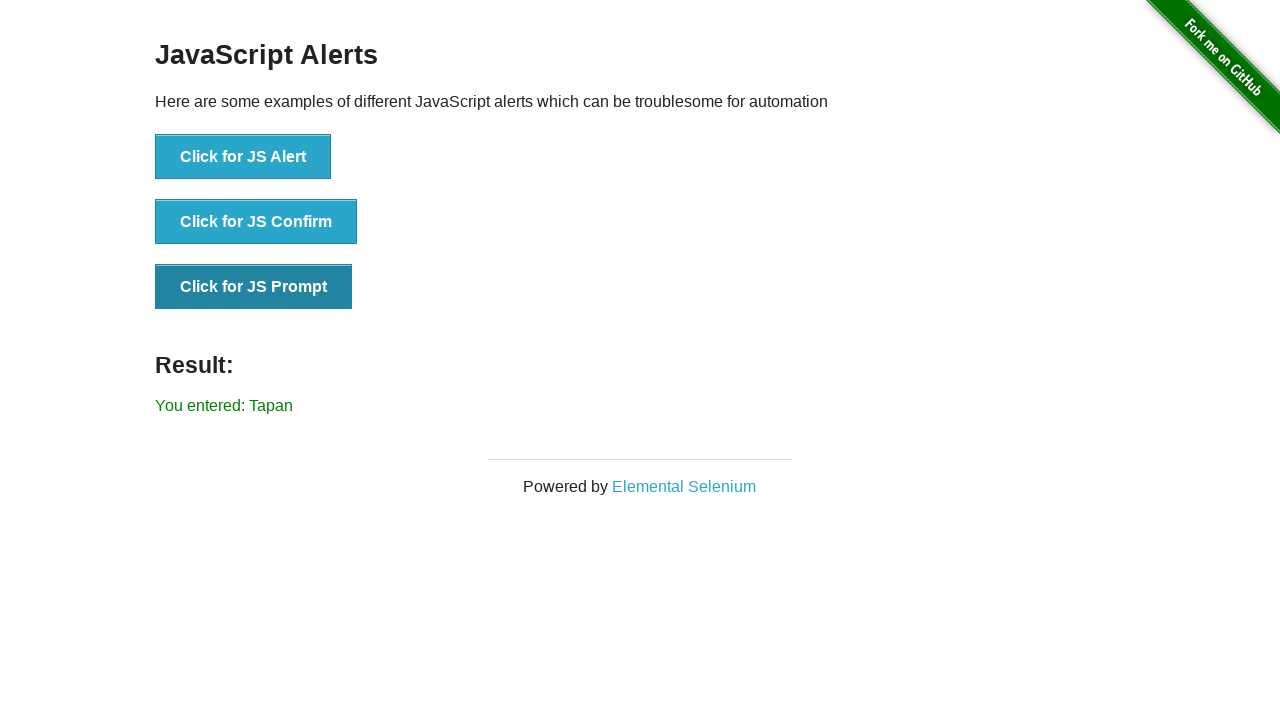

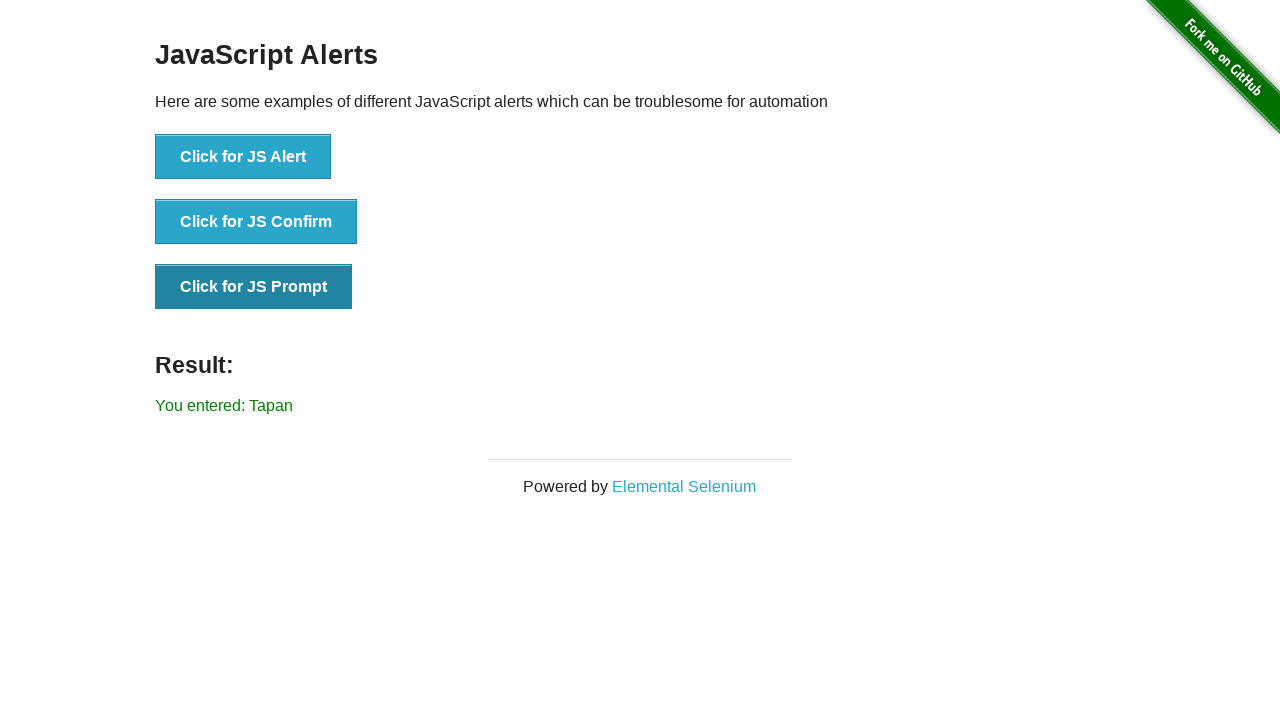